Tests SVG animation by clicking on an SVG rectangle element to trigger animation.

Starting URL: https://seleniumbase.io/demo_page

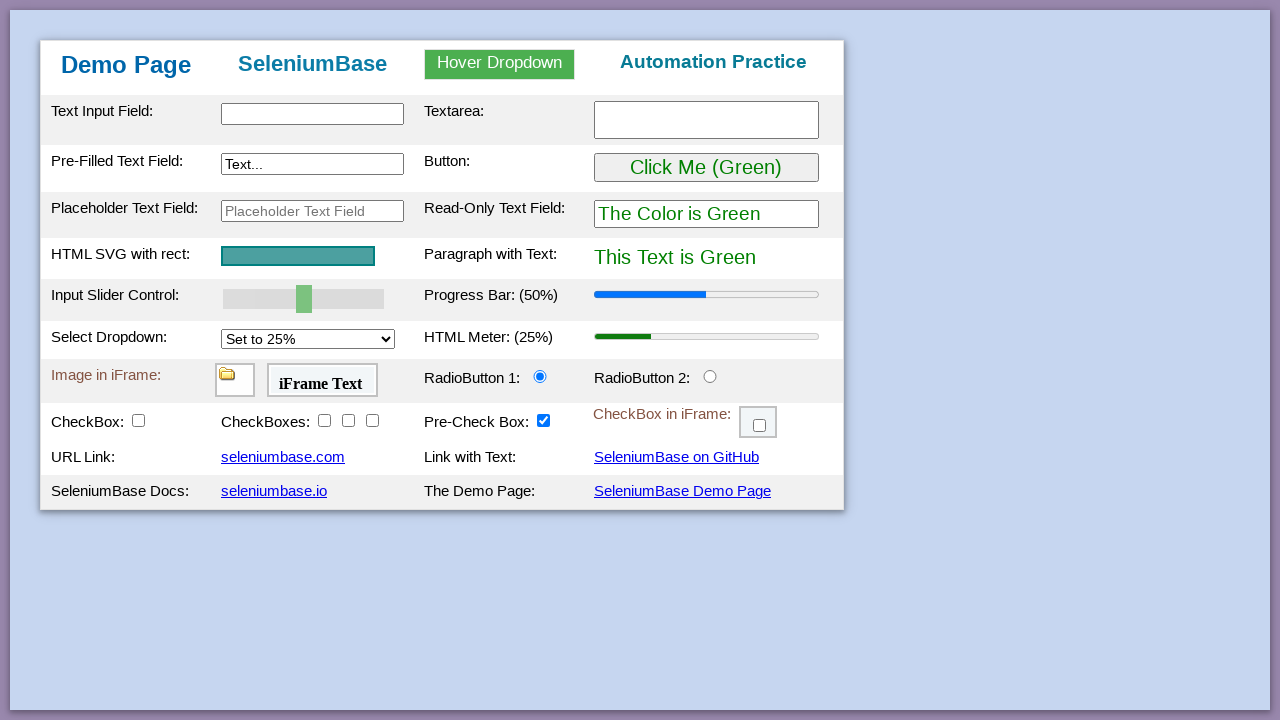

Waited for table body element to load
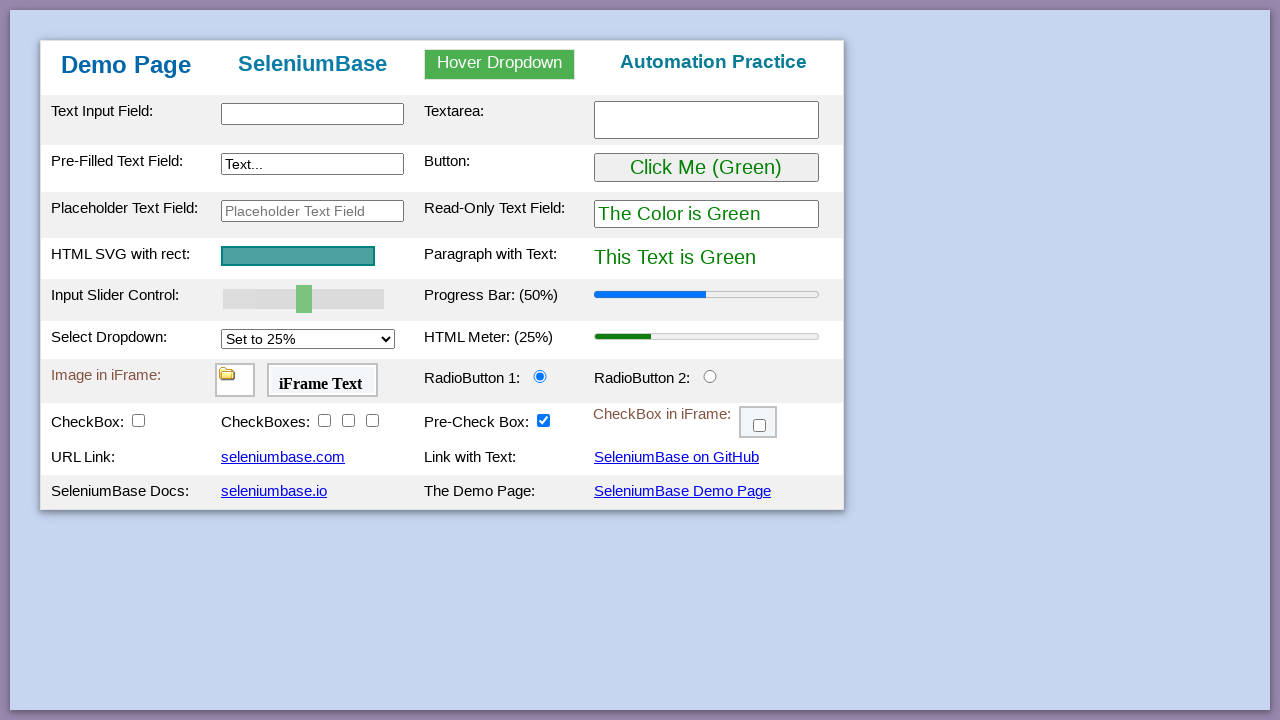

Clicked SVG rectangle element to trigger animation at (298, 256) on #svgRect
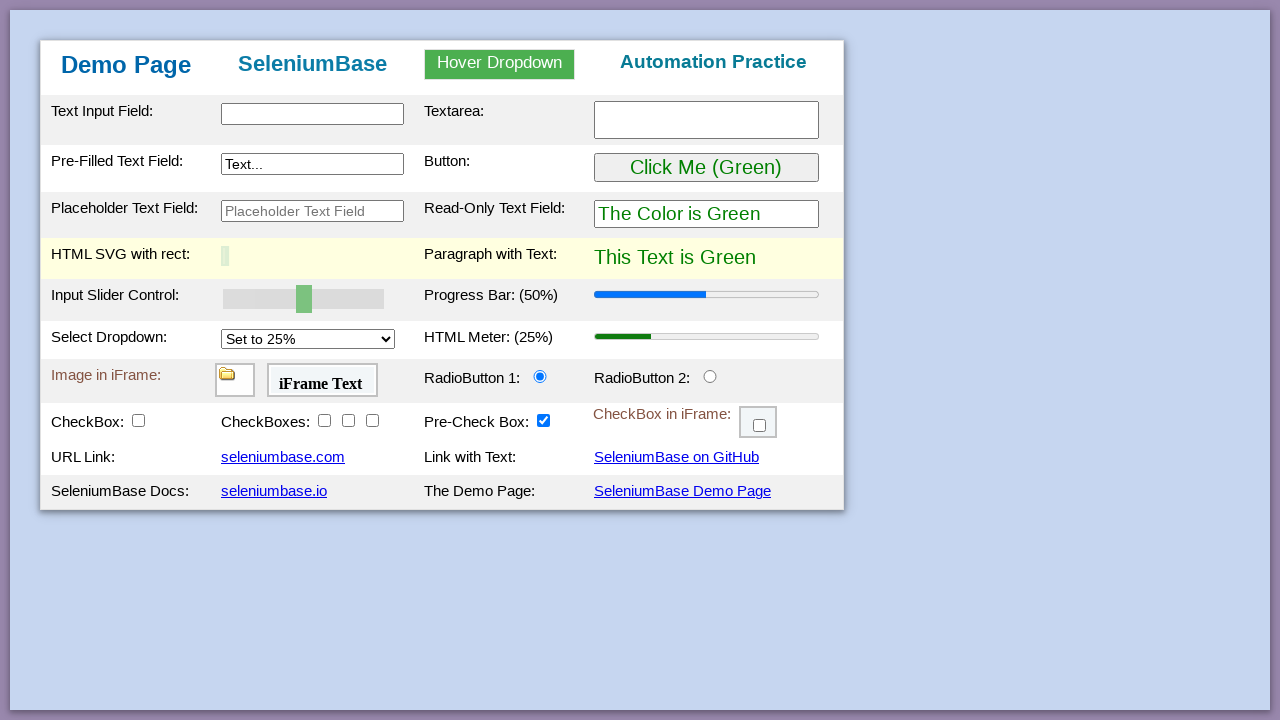

SVG animation completed - rectangle width reached 154
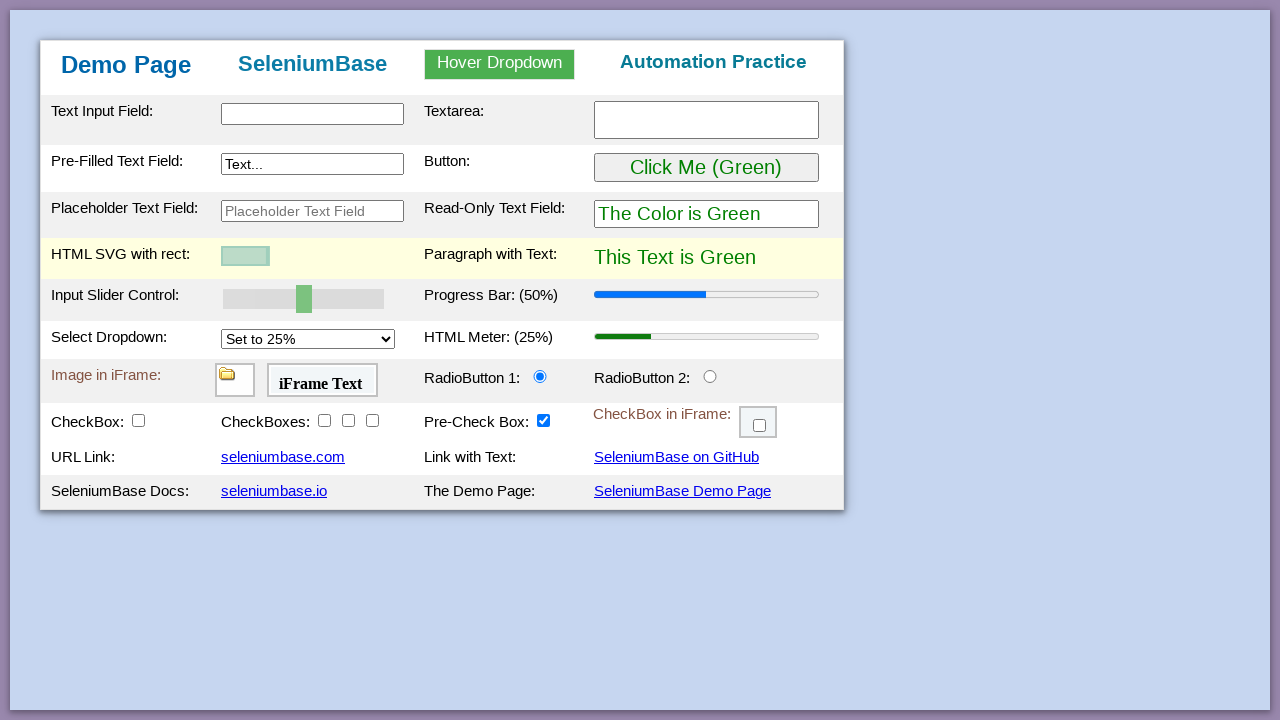

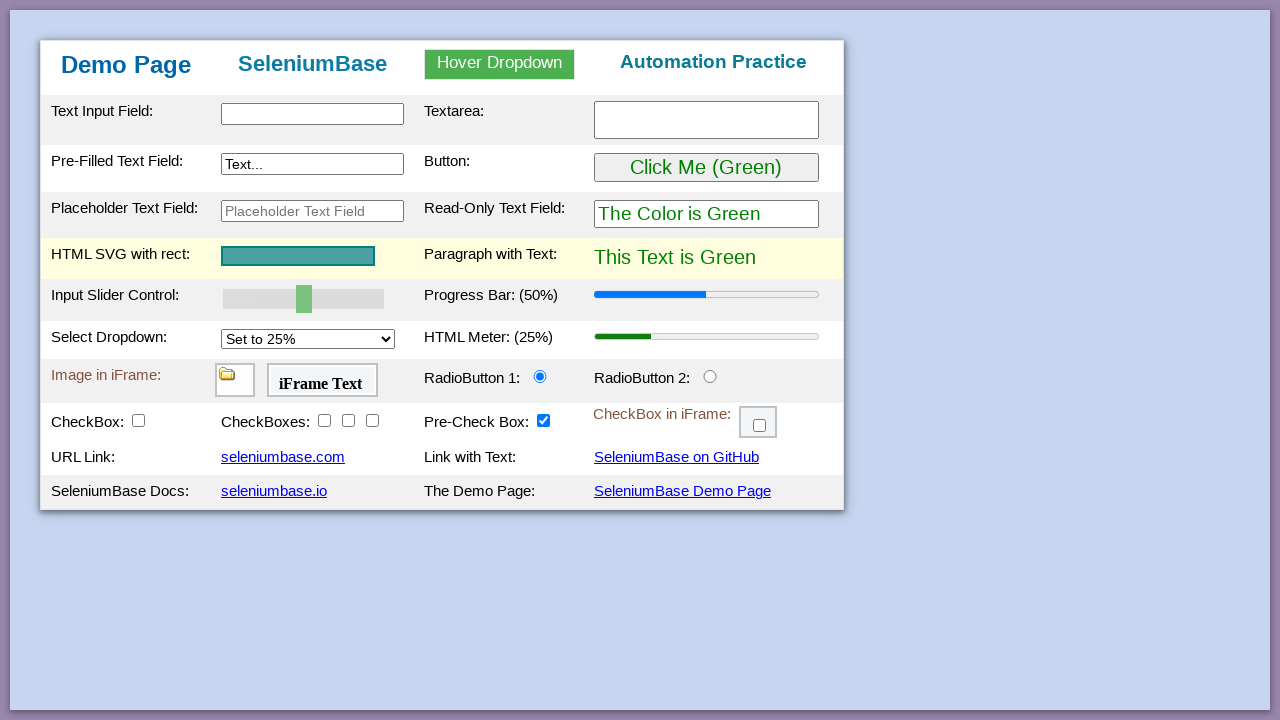